Tests navigation on SpiceJet website by hovering over the Add-ons menu and clicking on the Visa Services option

Starting URL: https://www.spicejet.com/

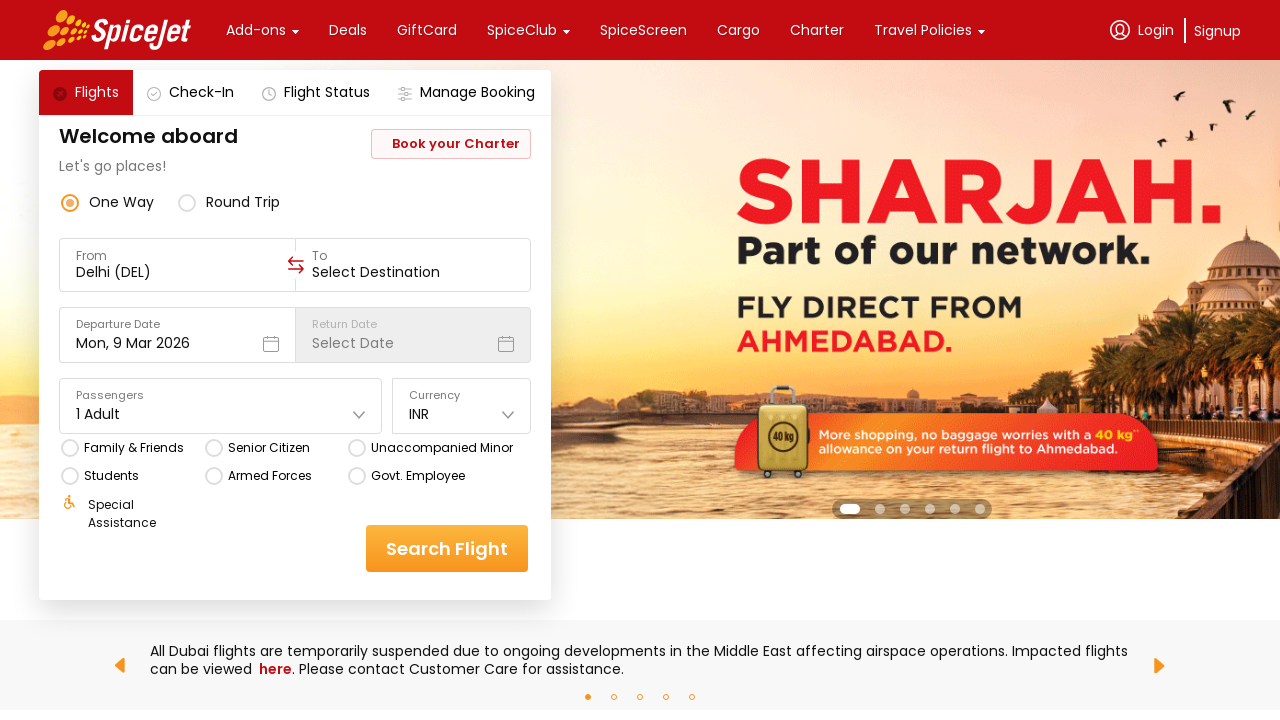

Hovered over Add-ons menu item at (256, 30) on internal:text="Add-ons"i >> nth=0
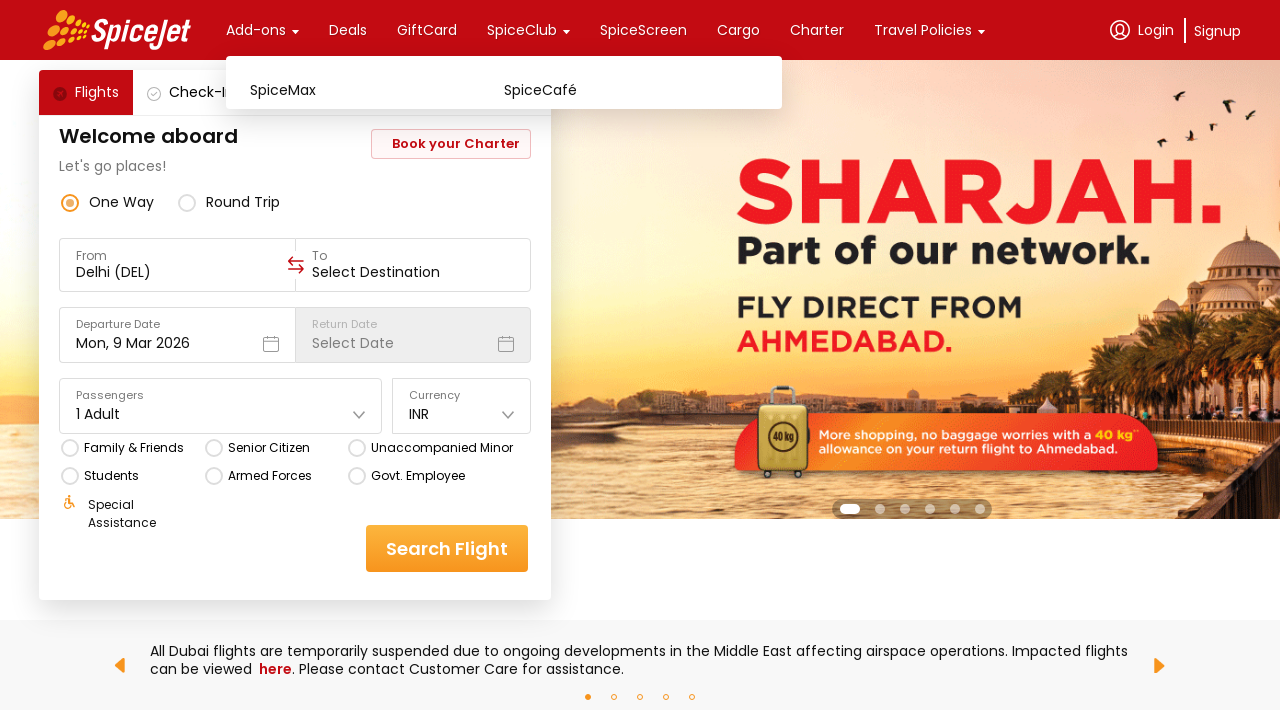

Clicked on Visa Services option at (631, 123) on internal:text="Visa Services"i >> nth=0
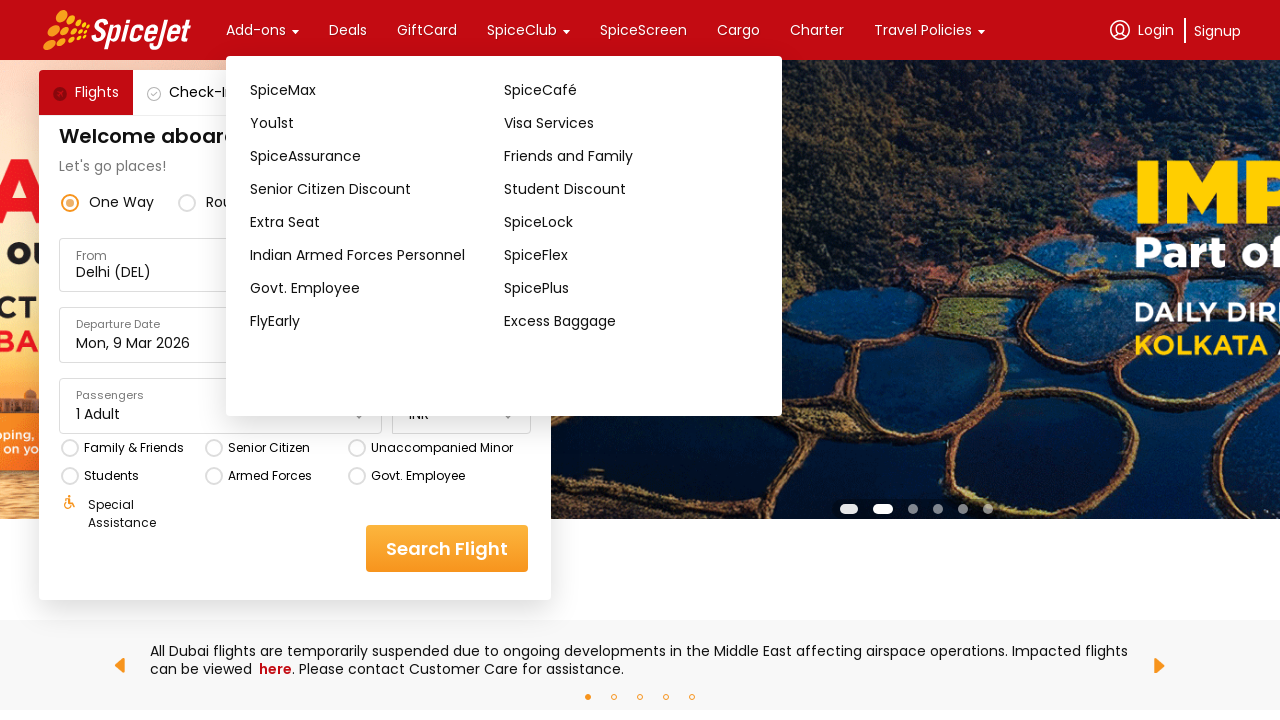

Page loaded after clicking Visa Services
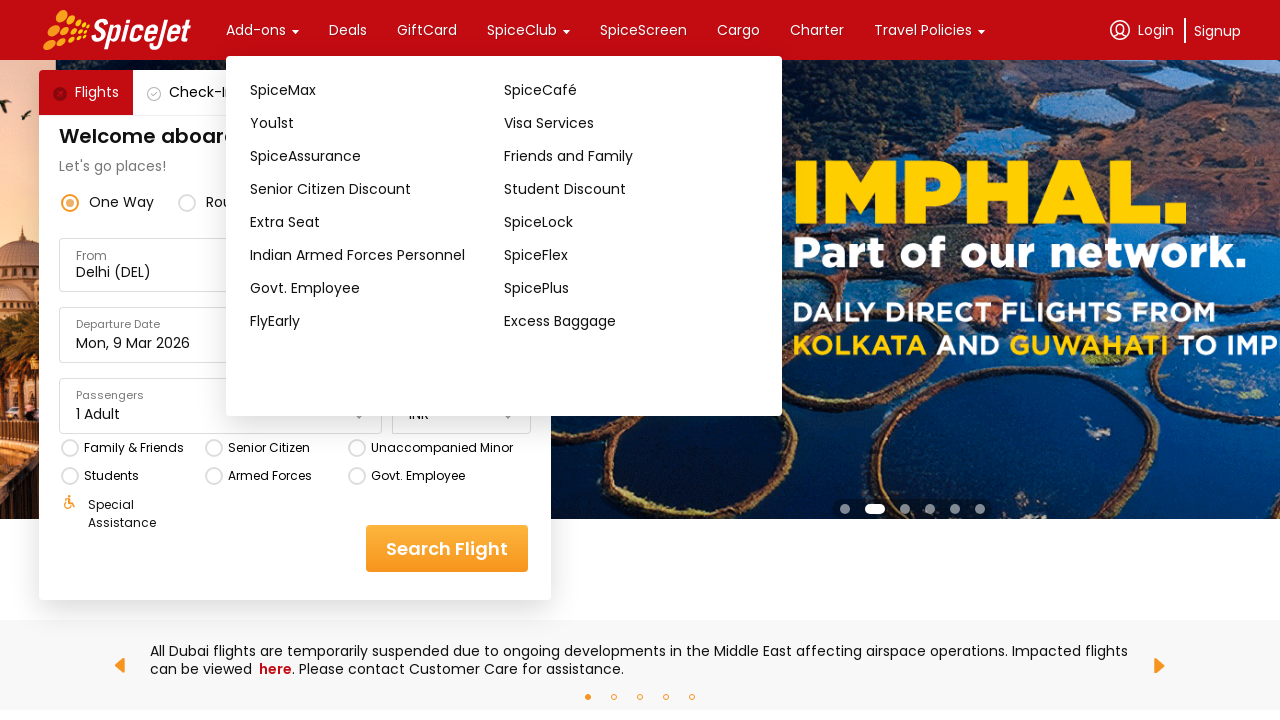

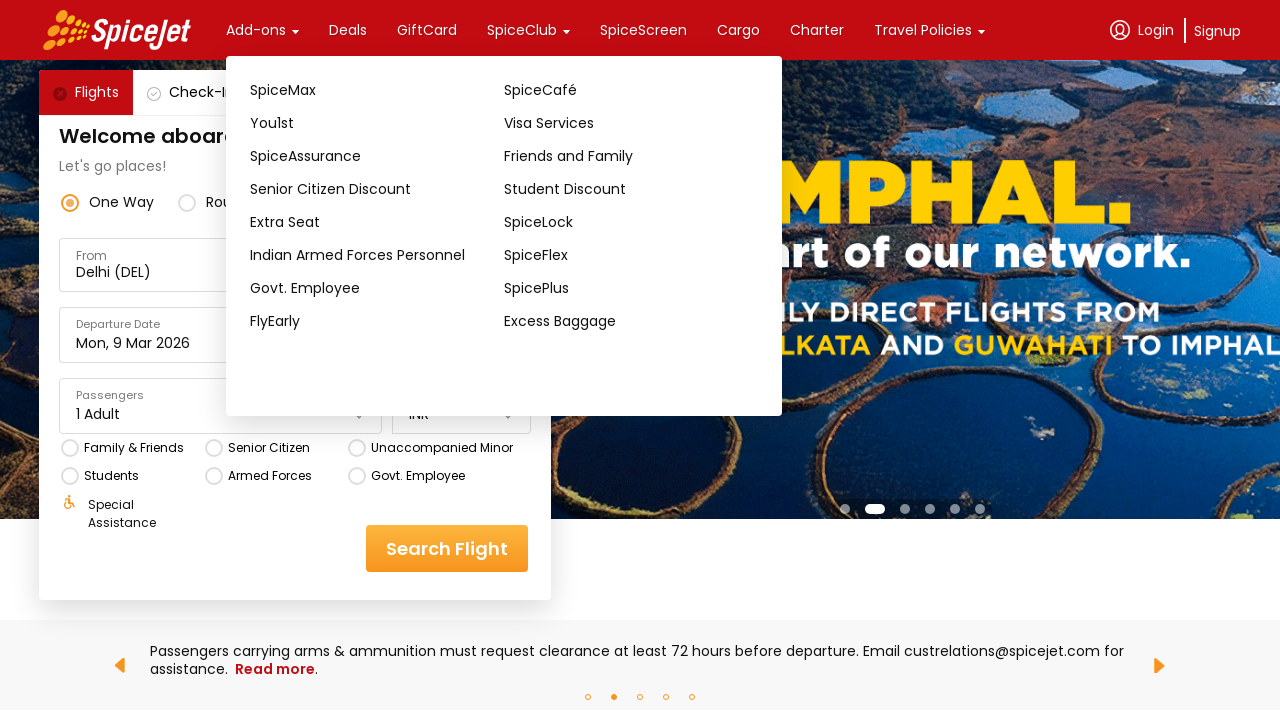